Navigates to books.toscrape.com product catalog, clicks on a book product to view its details page, and verifies the product title and price are displayed.

Starting URL: https://books.toscrape.com/

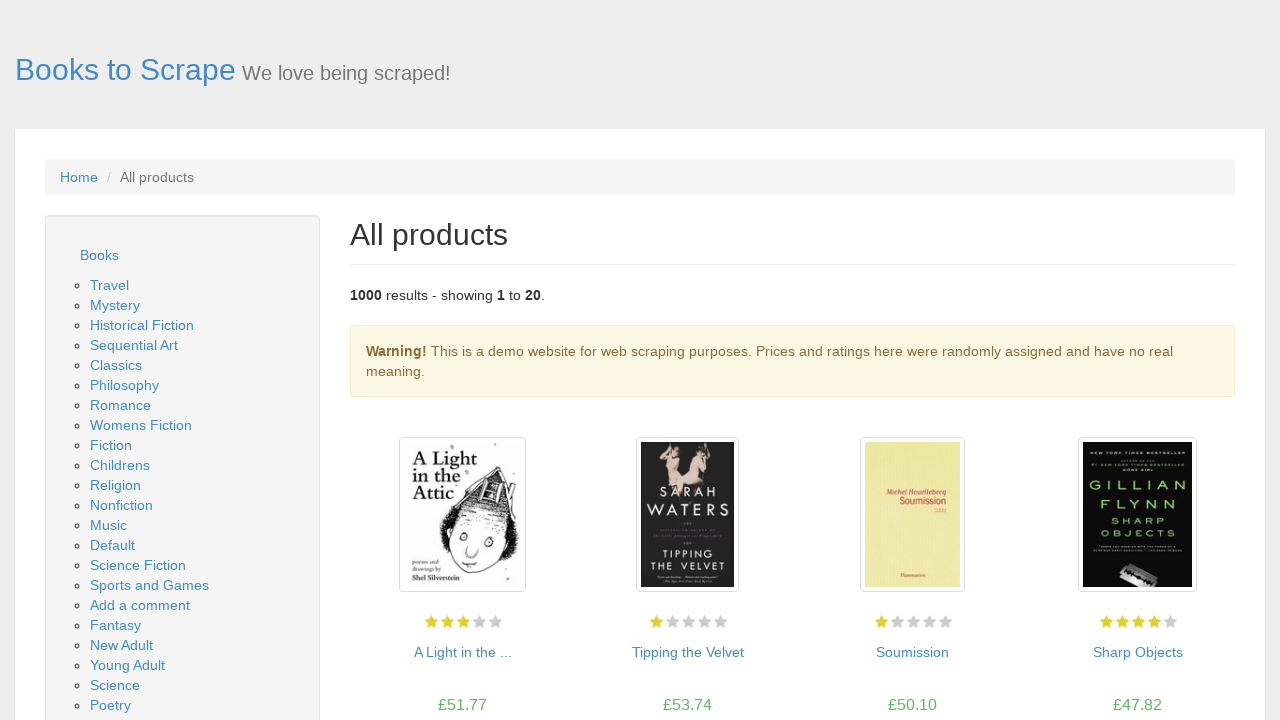

Waited for page to fully load (networkidle)
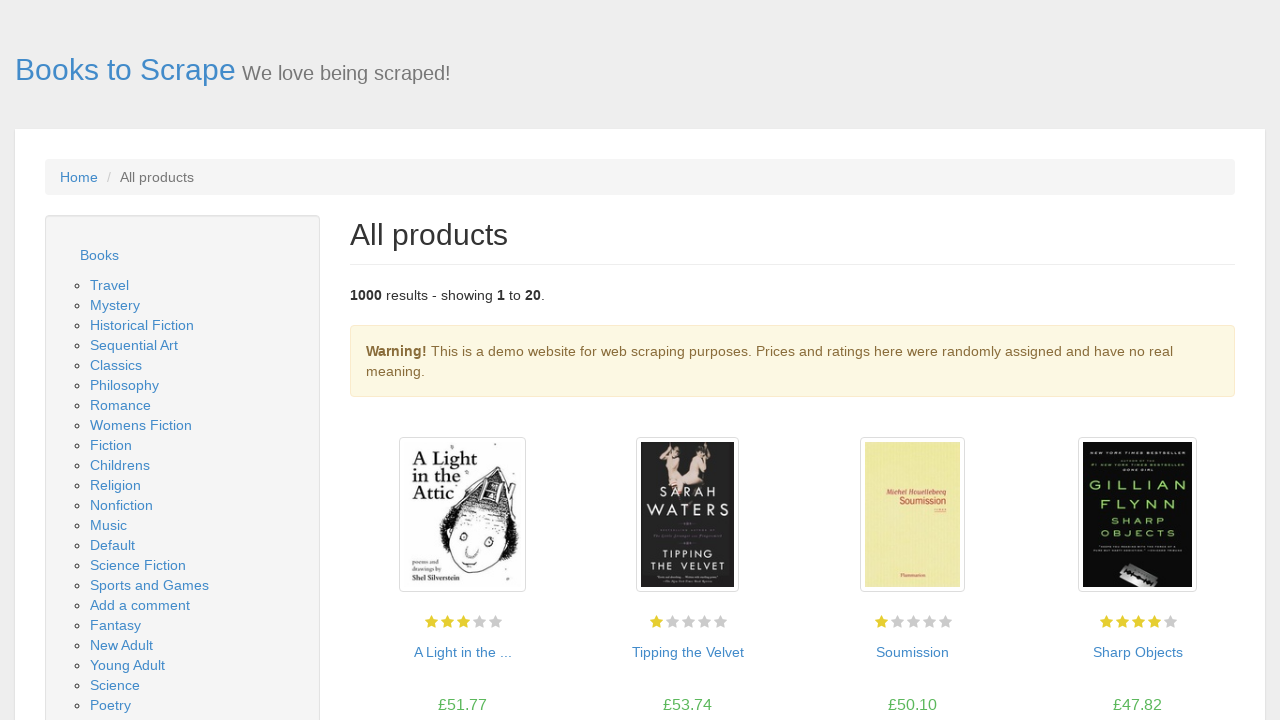

First book product link is visible
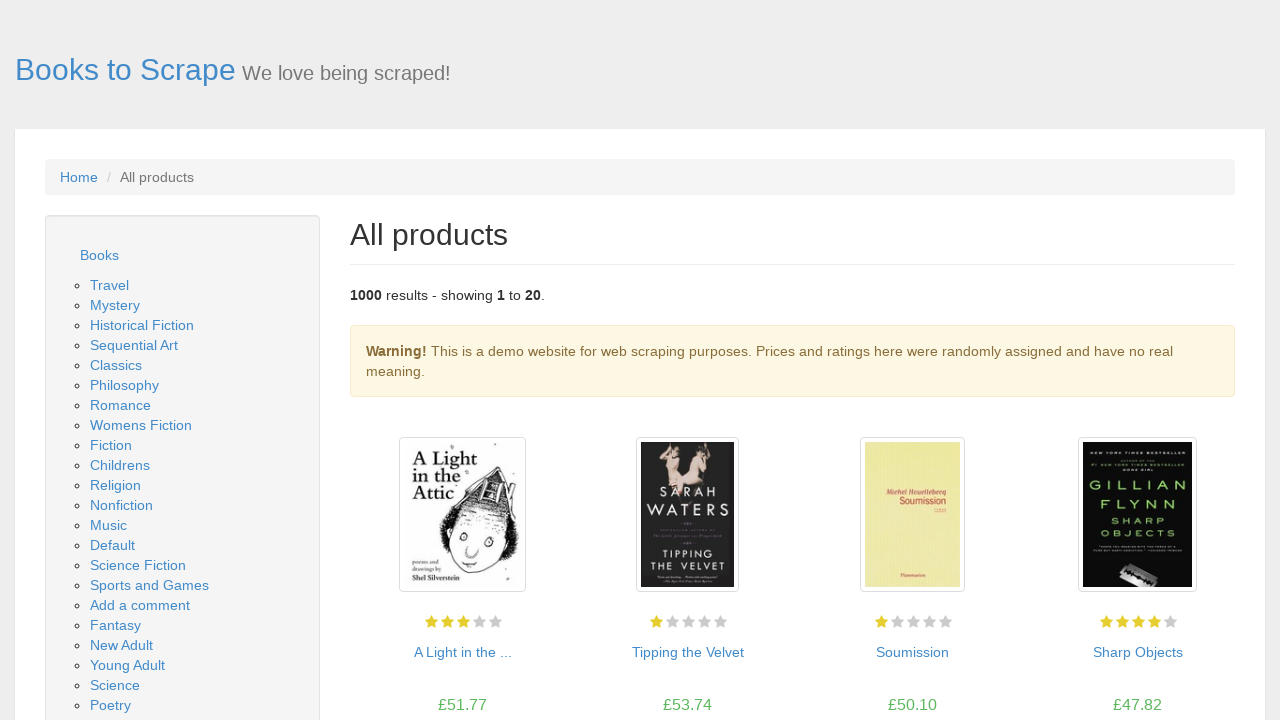

Clicked on first book product link at (462, 652) on h3 a
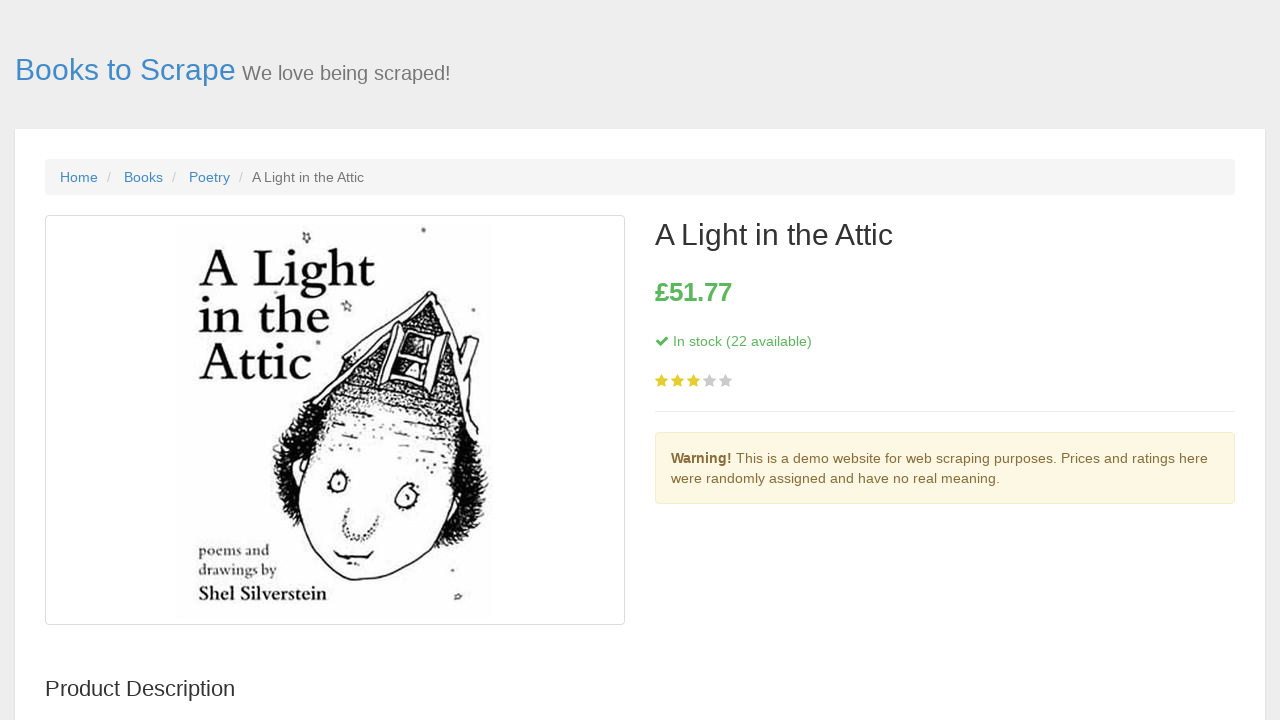

Product details page loaded and product title is displayed
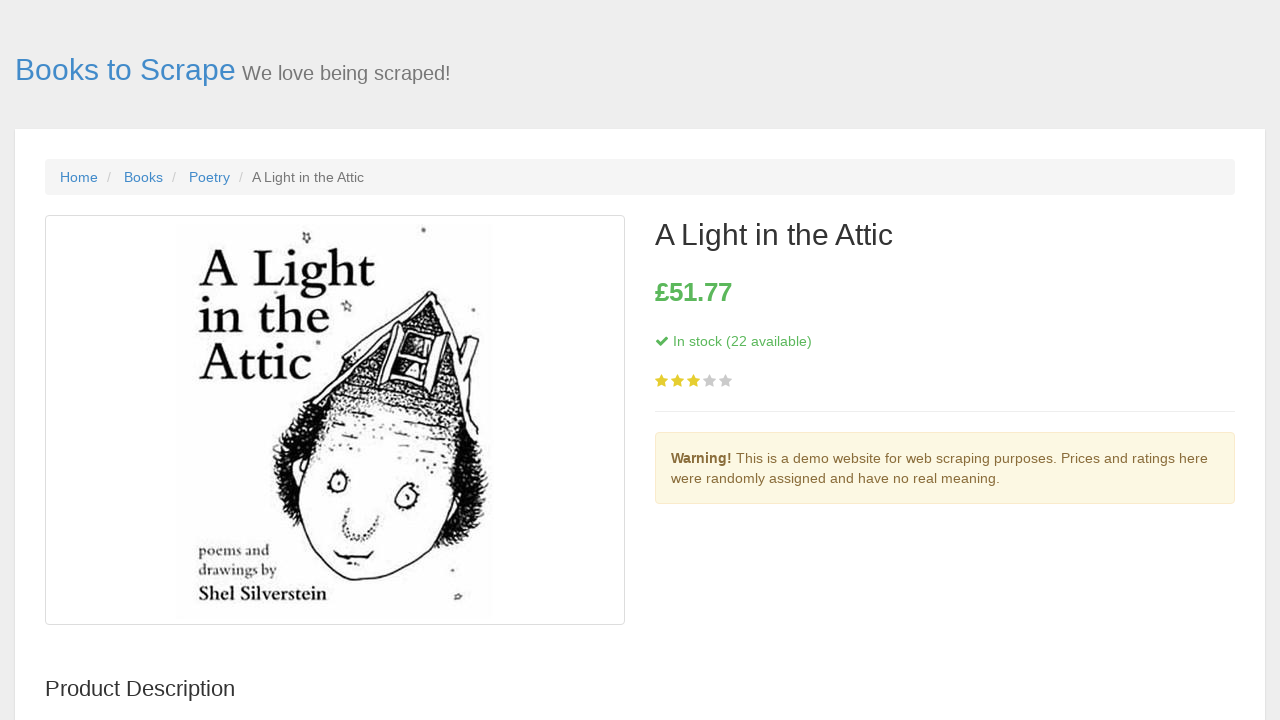

Product price is displayed
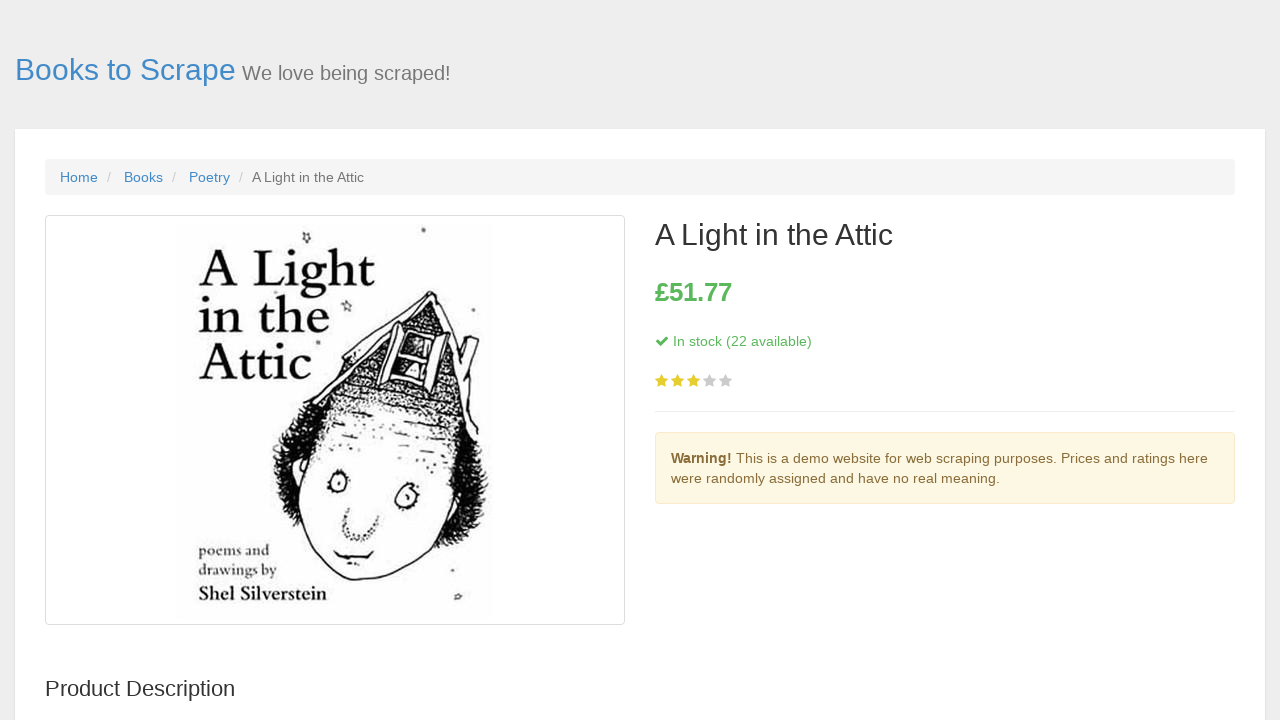

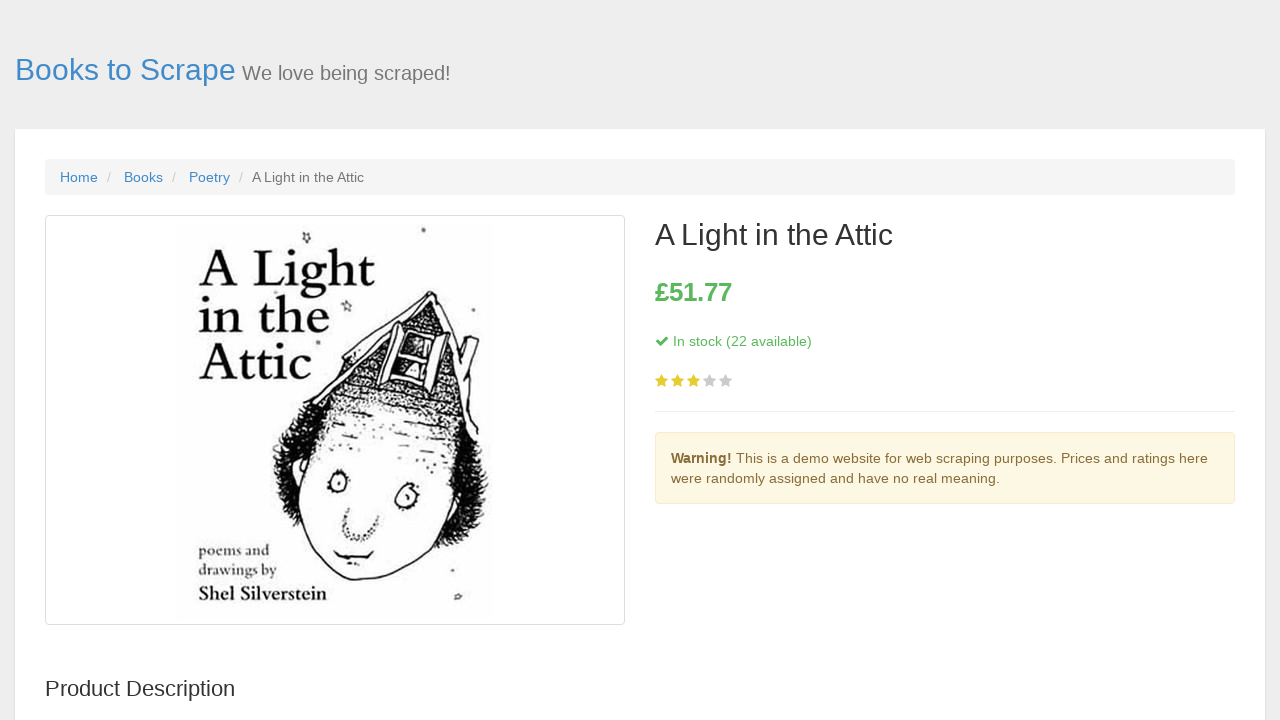